Tests clicking a link with specific text on inventwithpython.com

Starting URL: http://inventwithpython.com

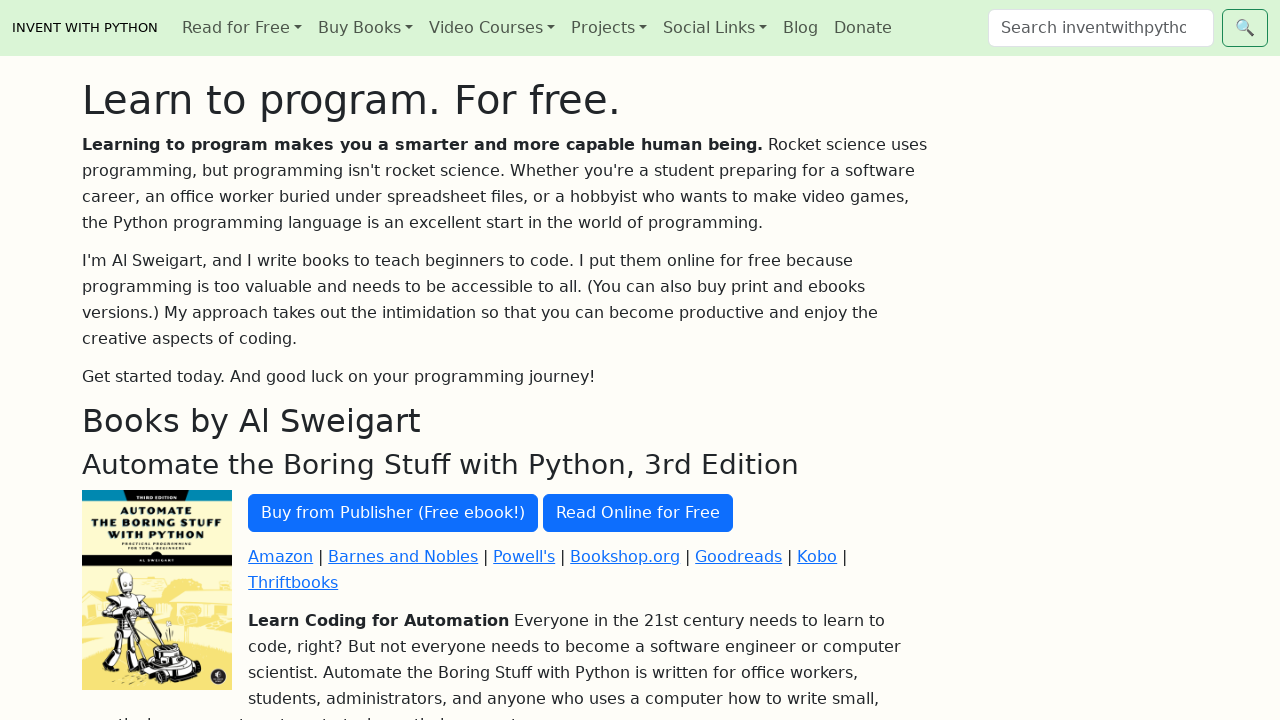

Clicked 'Read Online for Free' link on inventwithpython.com at (638, 513) on text="Read Online for Free"
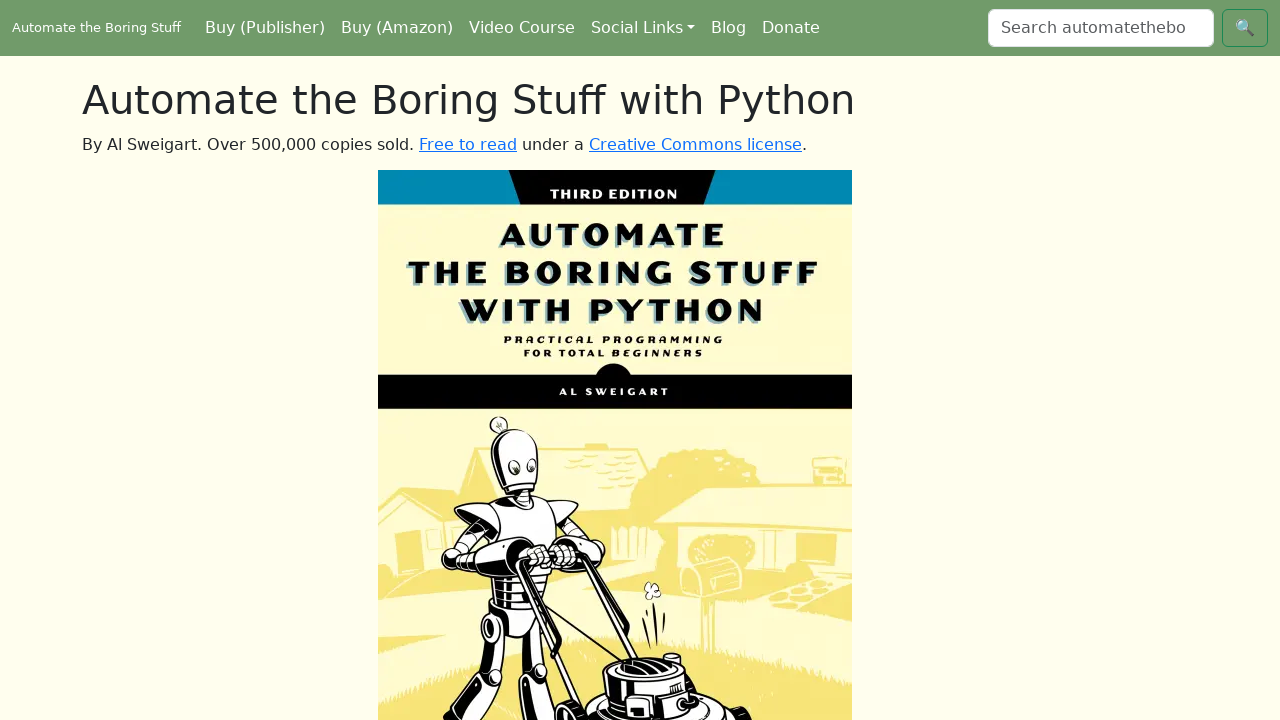

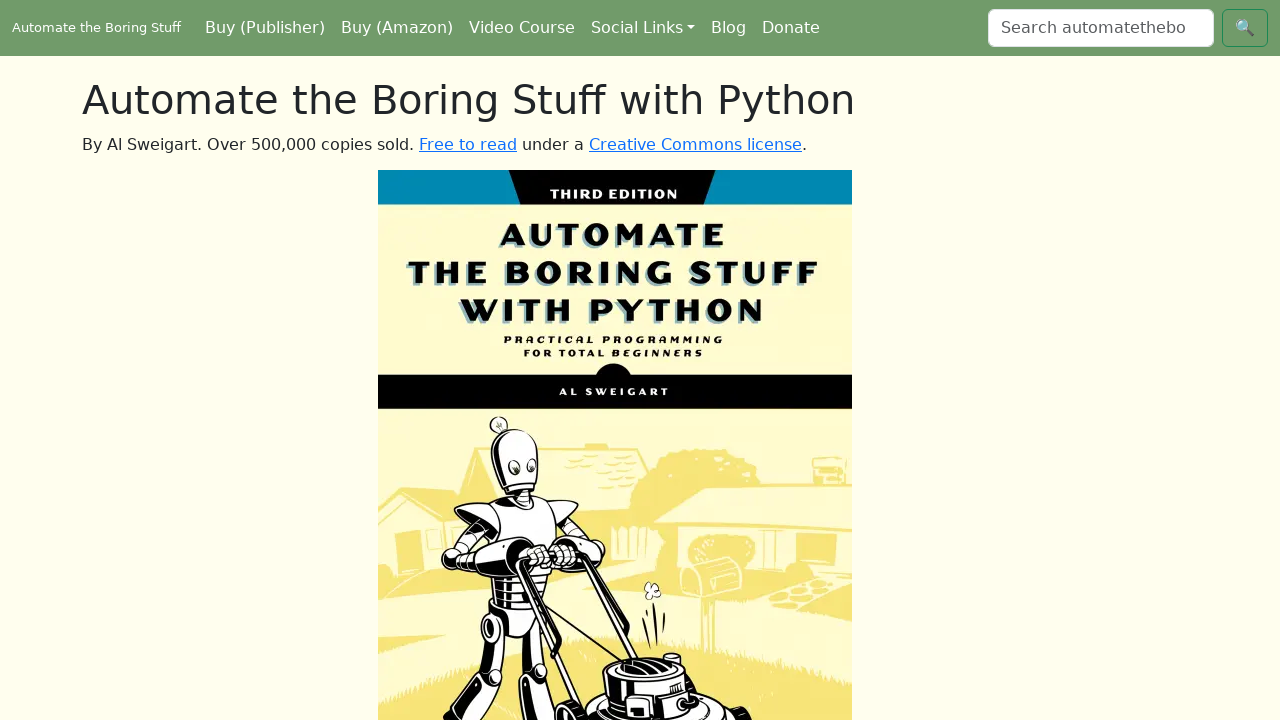